Tests iframe interaction by switching to an iframe and entering text into an editor field inside it

Starting URL: https://the-internet.herokuapp.com/iframe

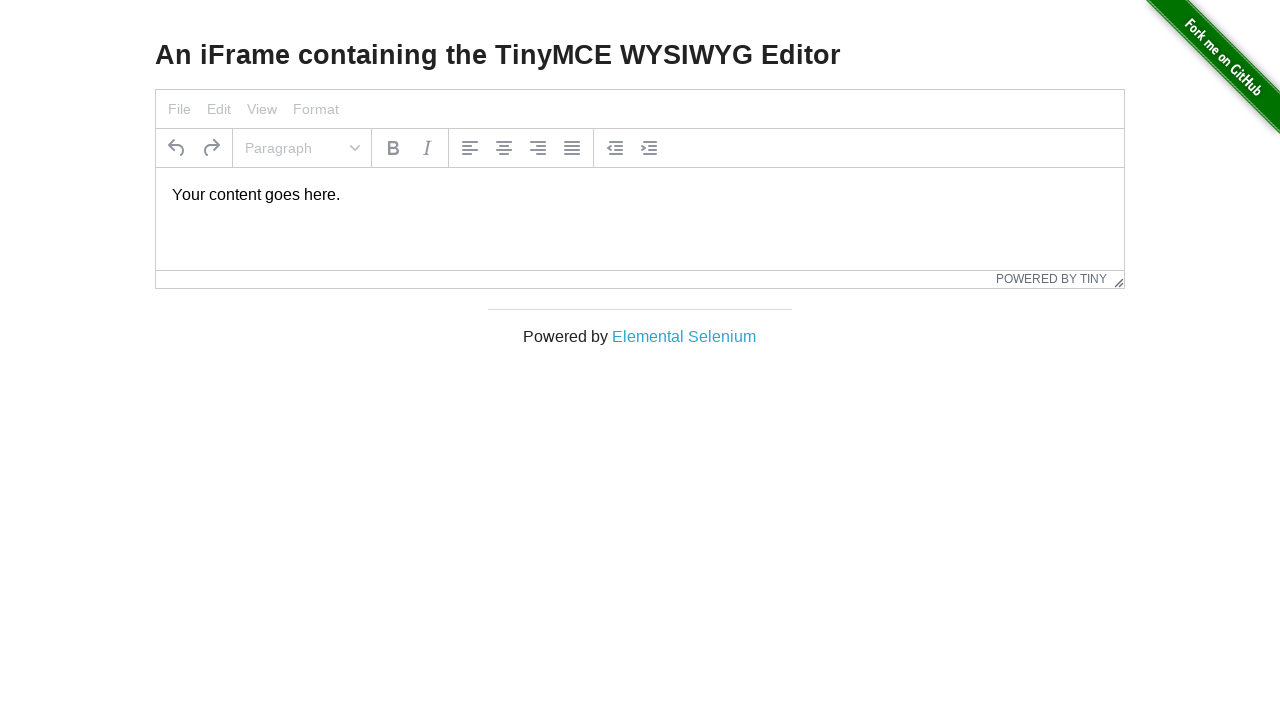

Located iframe with selector #mce_0_ifr
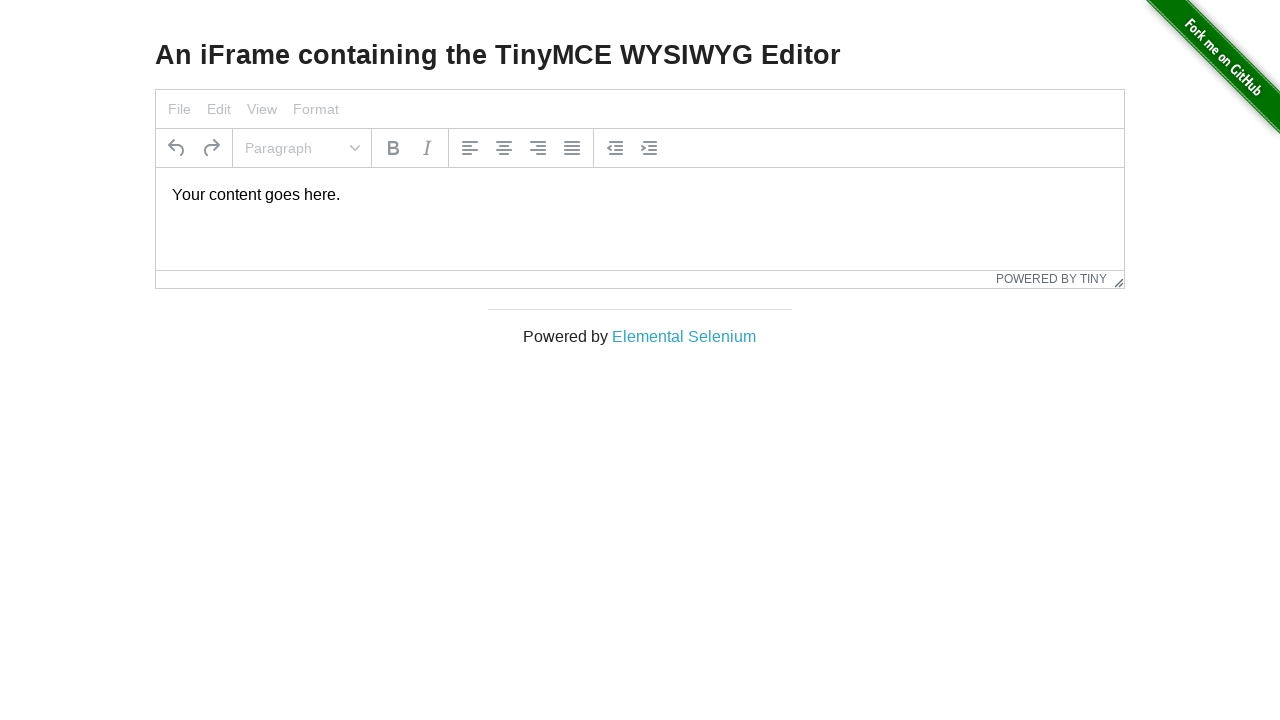

Clicked on the editor field inside the iframe at (640, 195) on #mce_0_ifr >> internal:control=enter-frame >> #tinymce
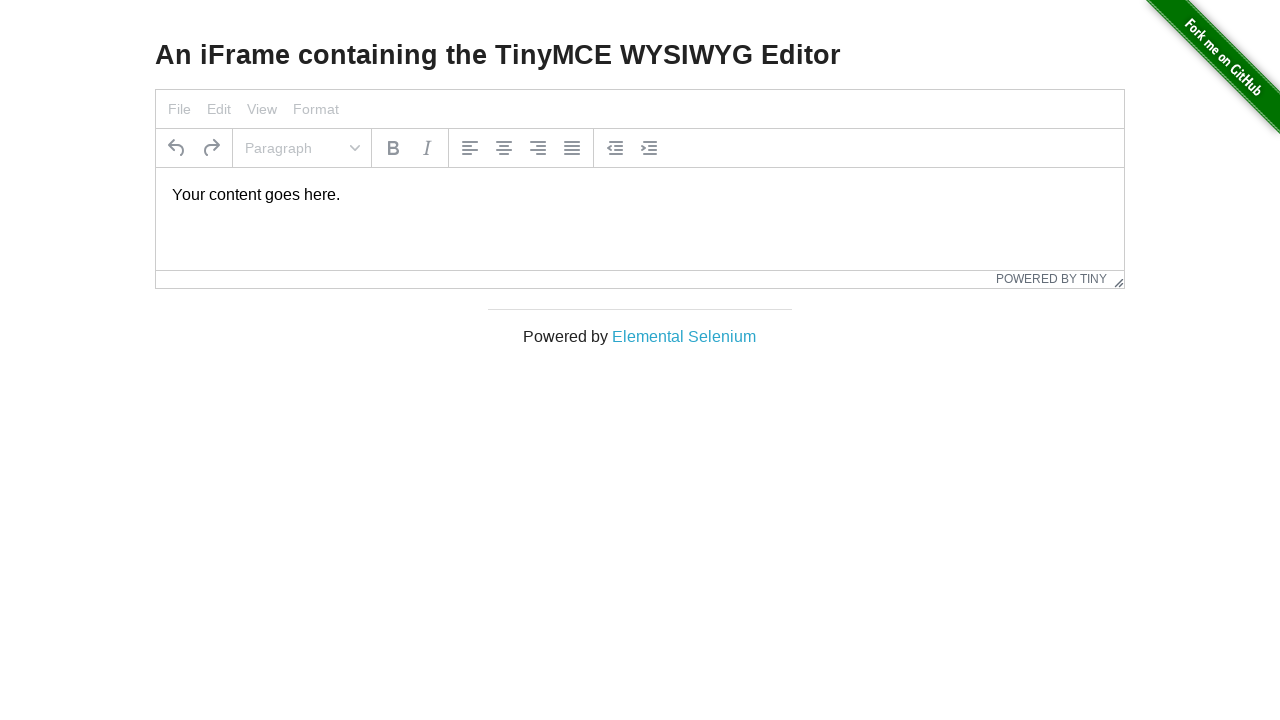

Selected all text in the editor field on #mce_0_ifr >> internal:control=enter-frame >> #tinymce
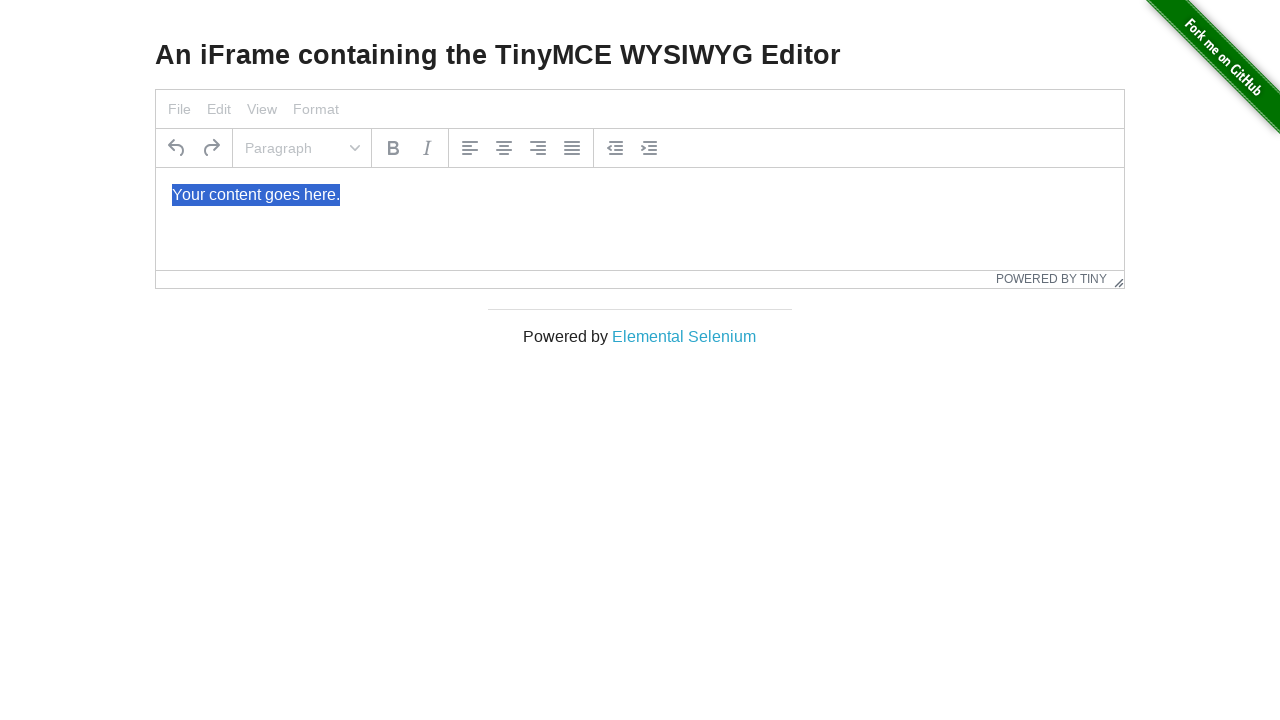

Typed 'Text in frame!!!' into the editor field on #mce_0_ifr >> internal:control=enter-frame >> #tinymce
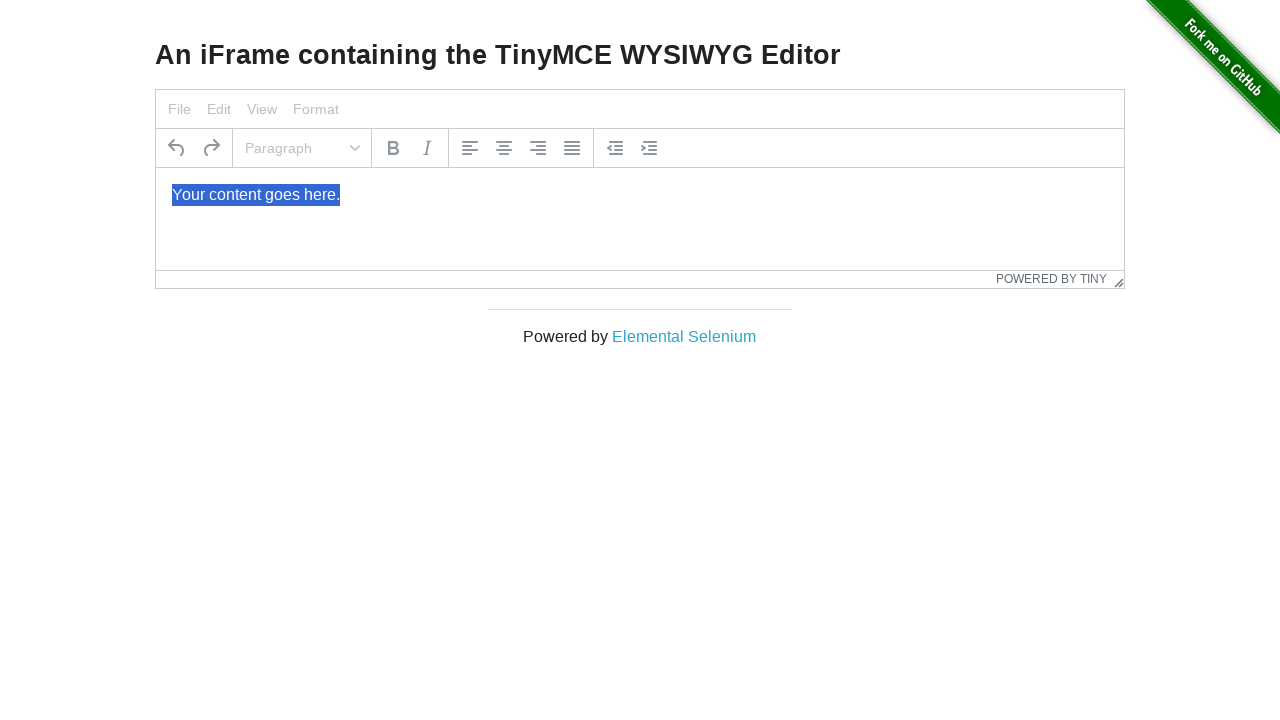

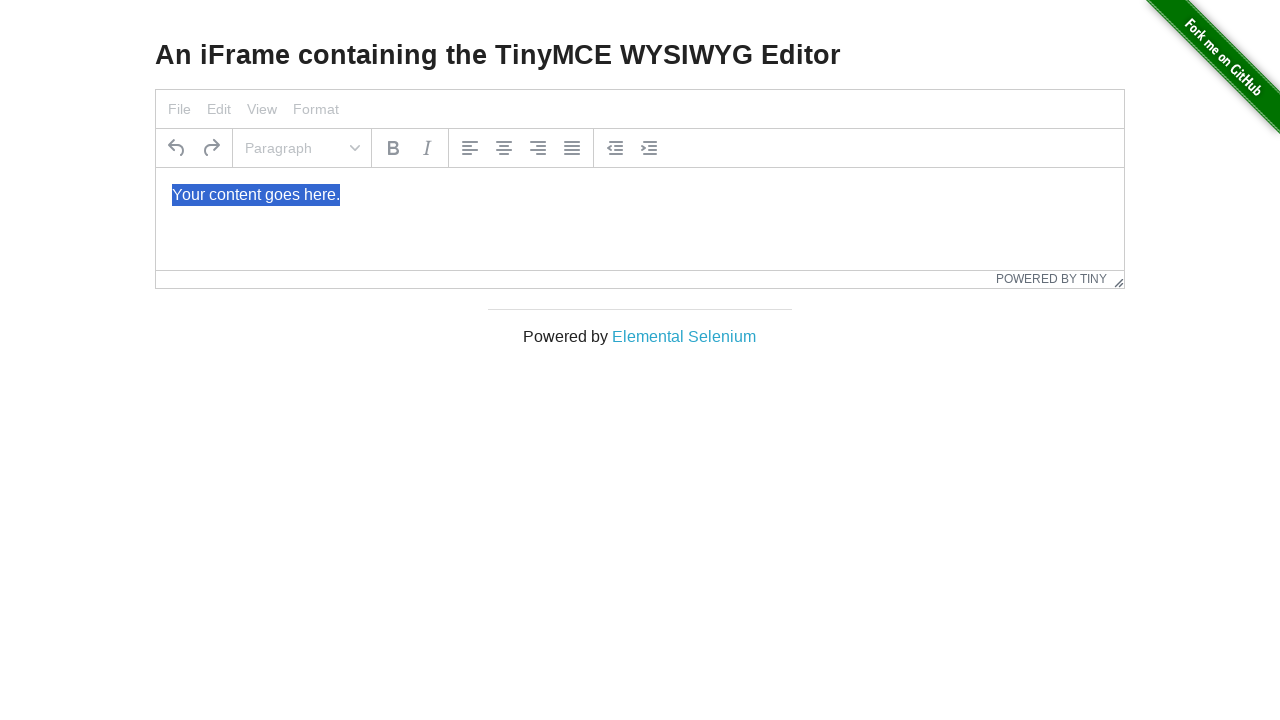